Tests product sorting functionality in the appliances category by selecting price ascending sort option from dropdown

Starting URL: http://intershop5.skillbox.ru/product-category/catalog/appliances/

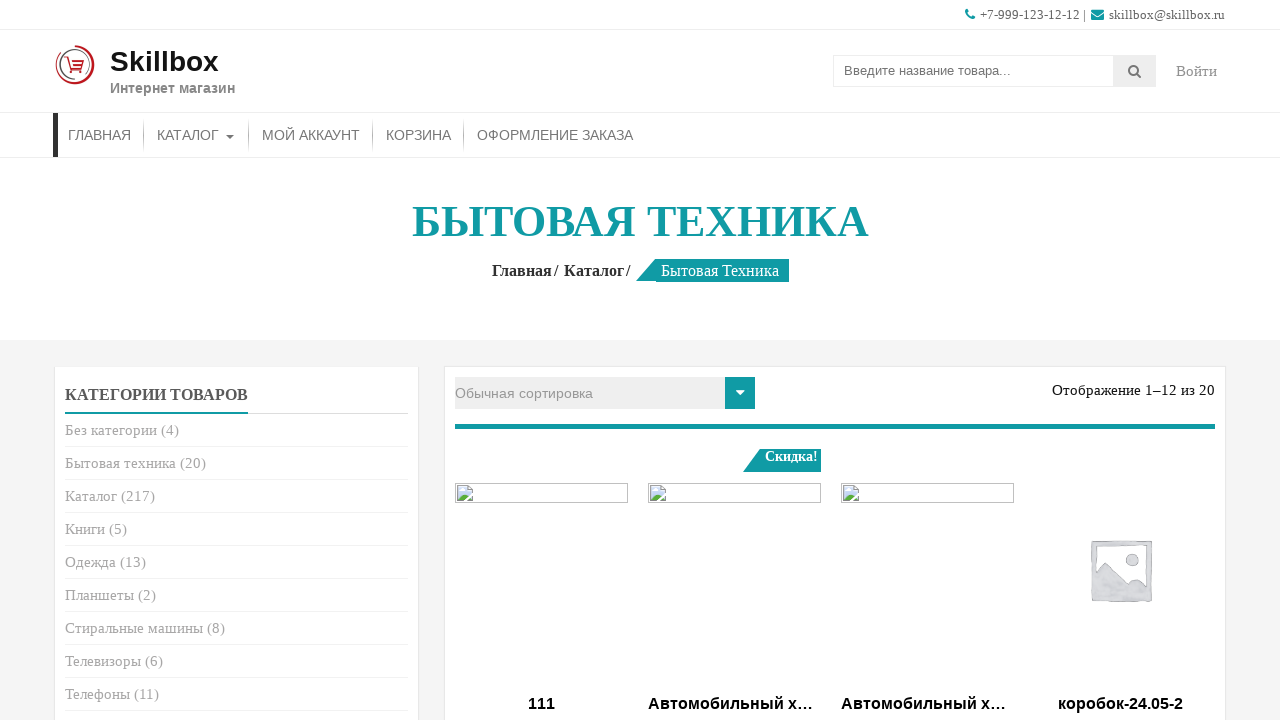

Clicked on sort dropdown menu at (605, 393) on select[name='orderby']
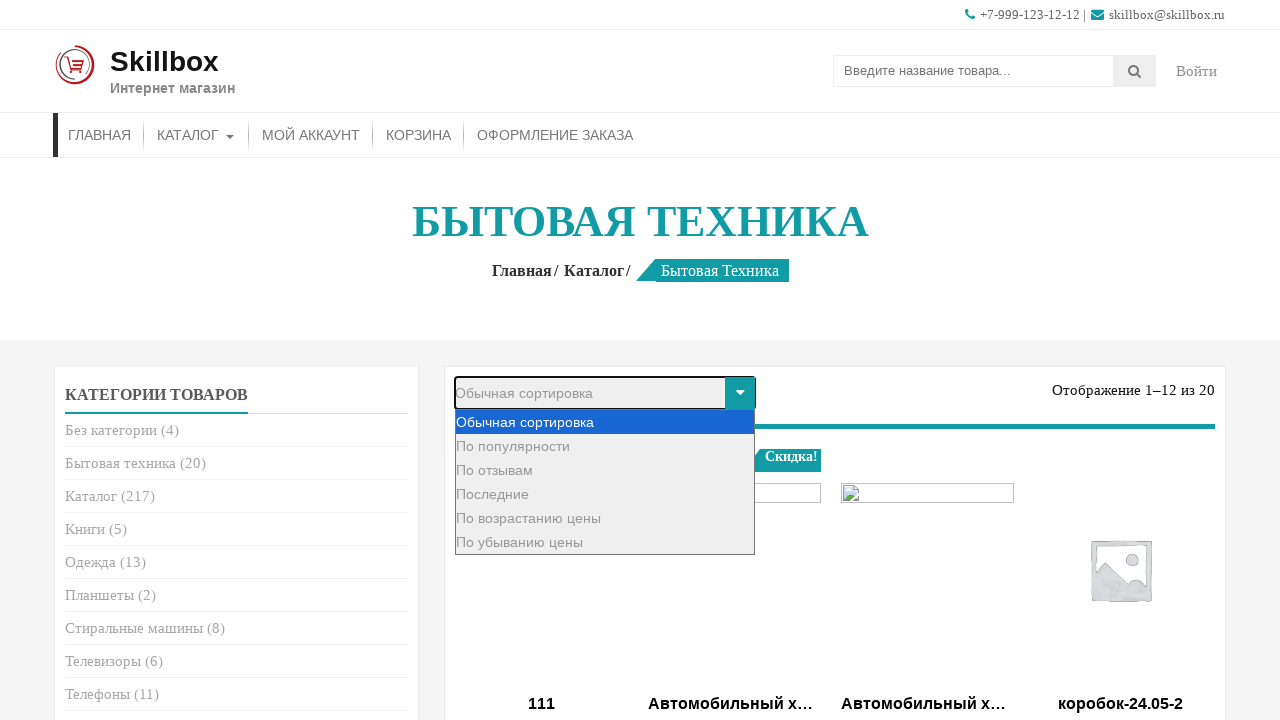

Selected 'По возрастанию цены' (Sort by price ascending) option from dropdown on select[name='orderby']
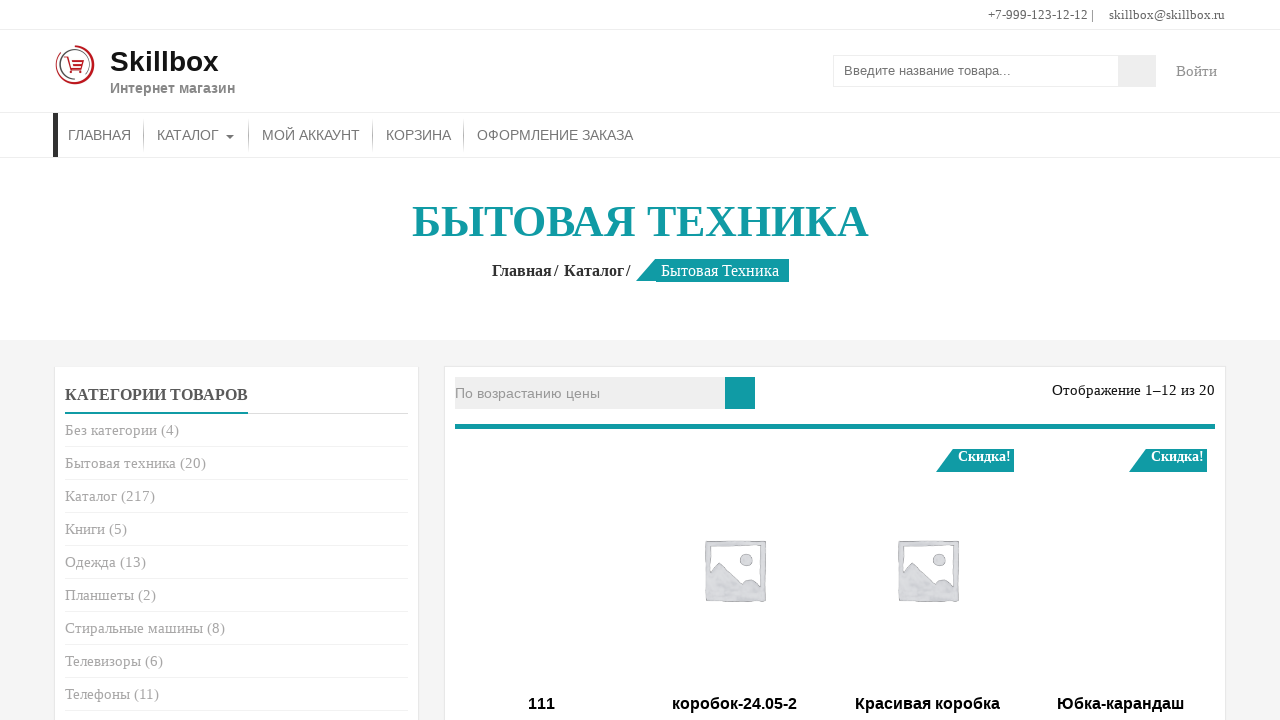

Products list reloaded with new sort order applied
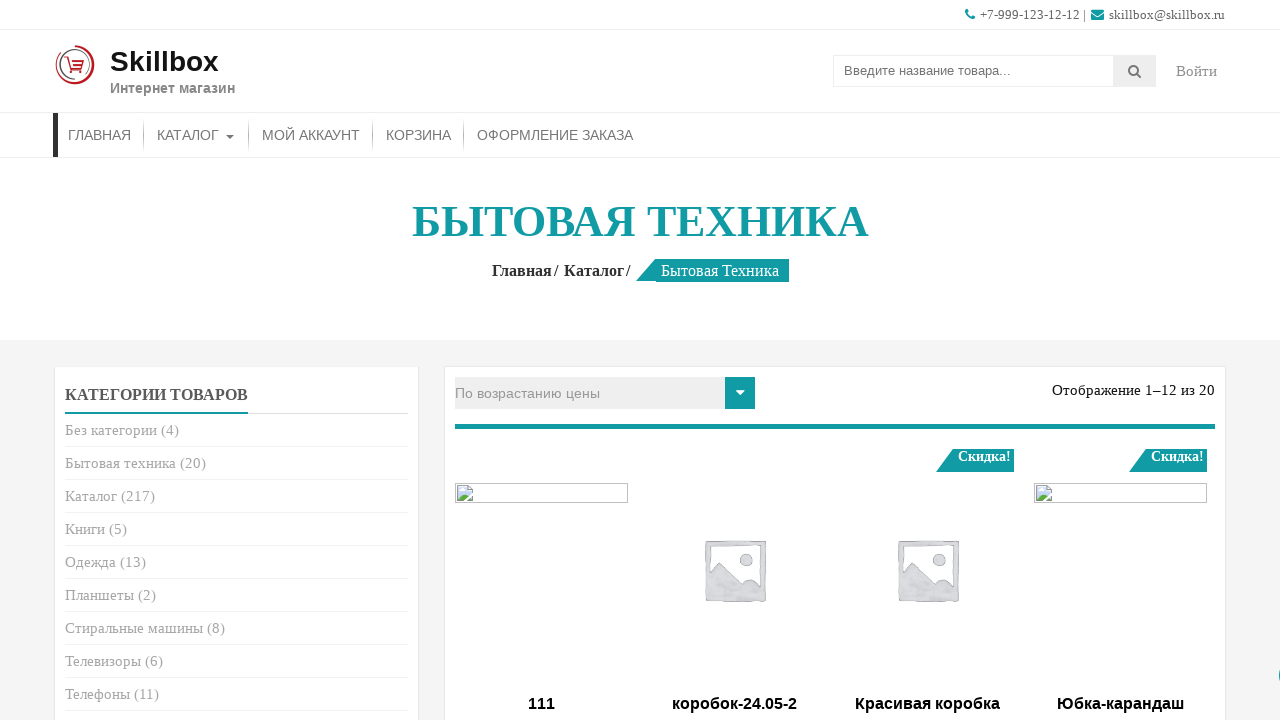

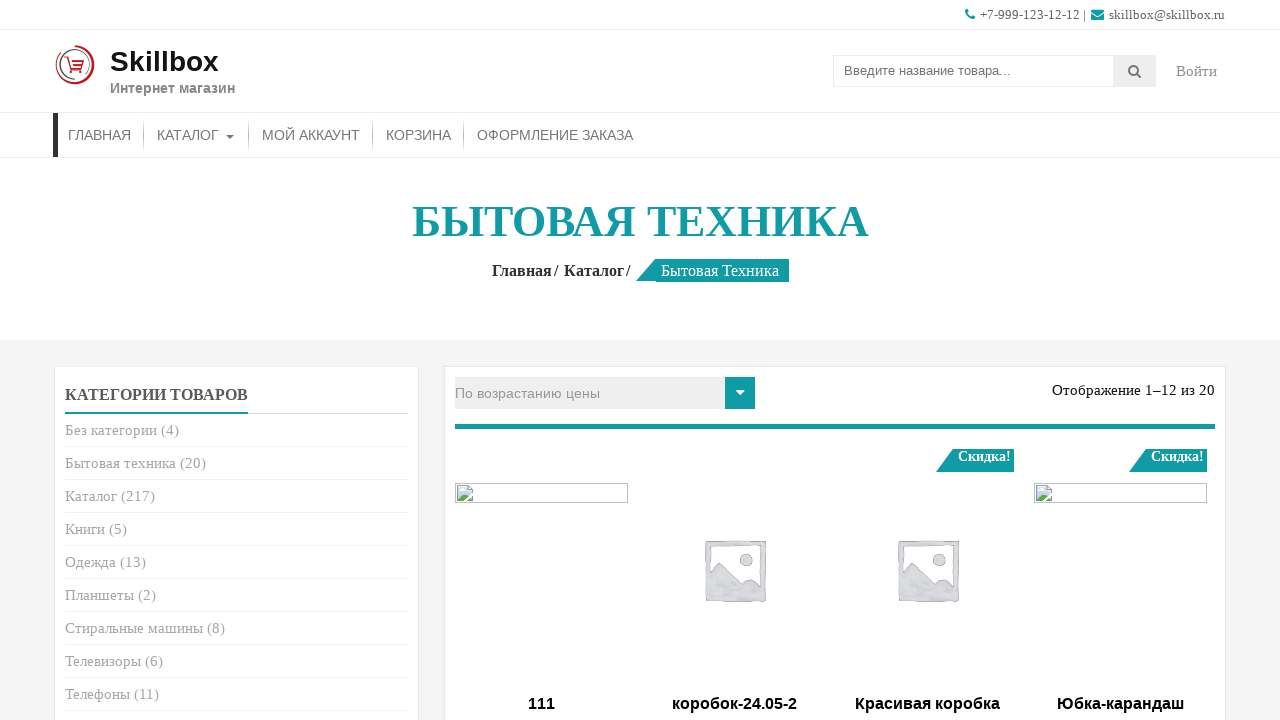